Tests form filling by clicking a dynamically calculated link text, then filling in a multi-field form with first name, last name, city, and country, and submitting it.

Starting URL: http://suninjuly.github.io/find_link_text

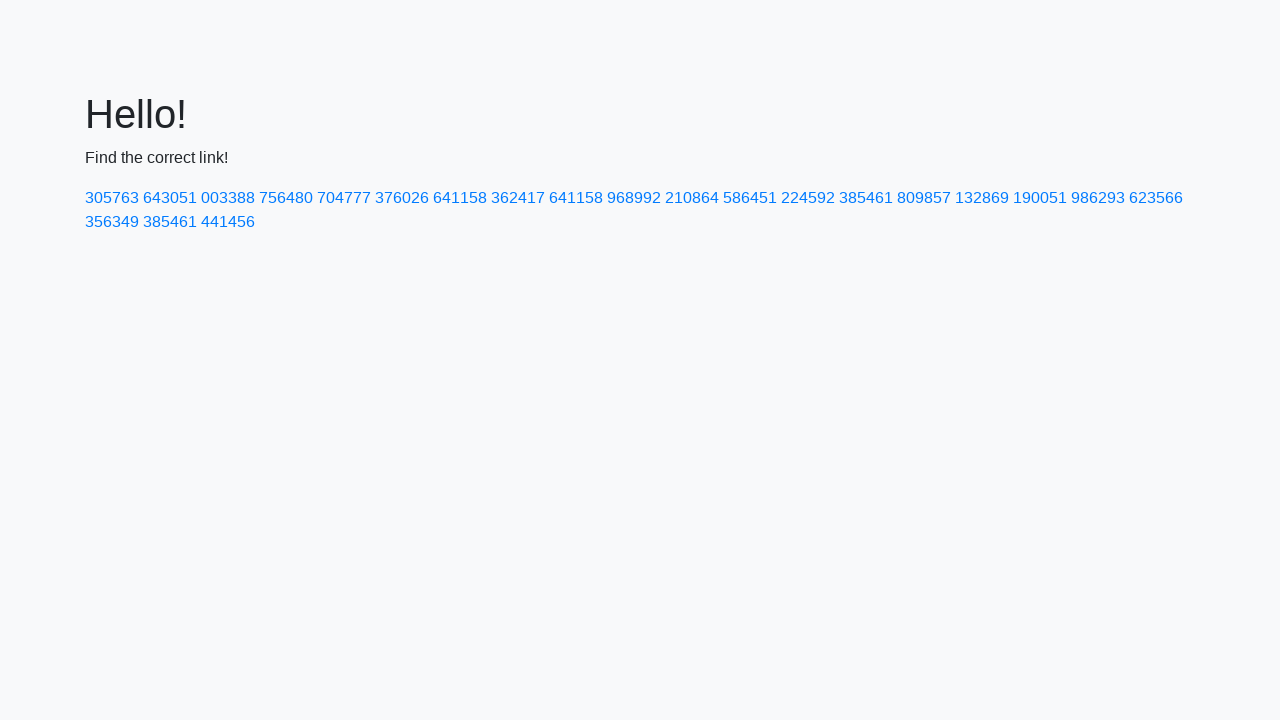

Clicked dynamically calculated link with text '224592' at (808, 198) on text=224592
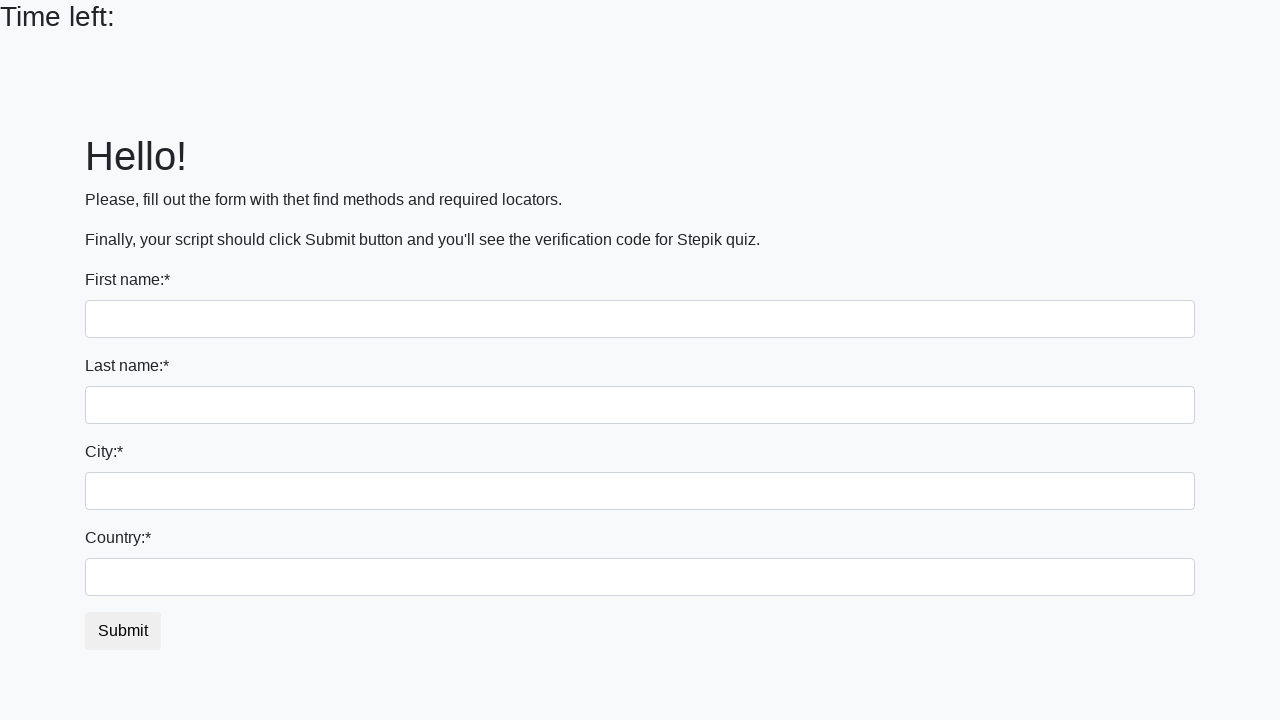

Filled first name field with 'Ivan' on input
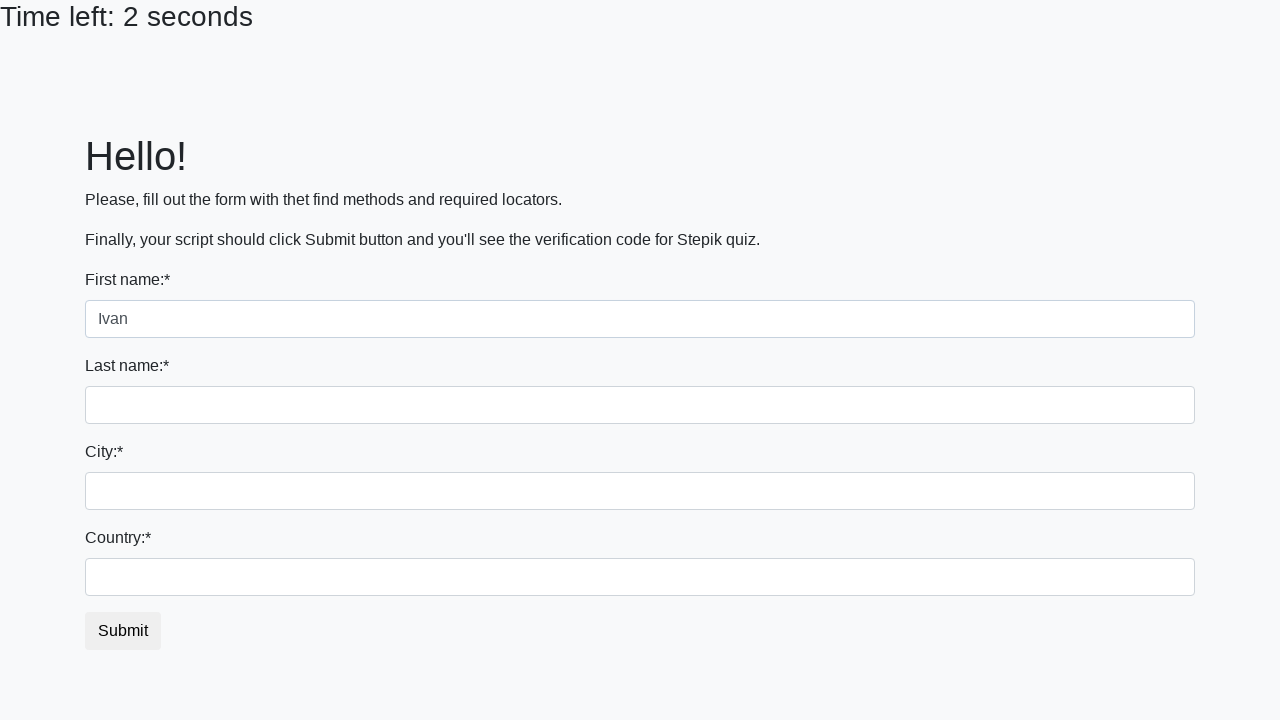

Filled last name field with 'Petrov' on input[name='last_name']
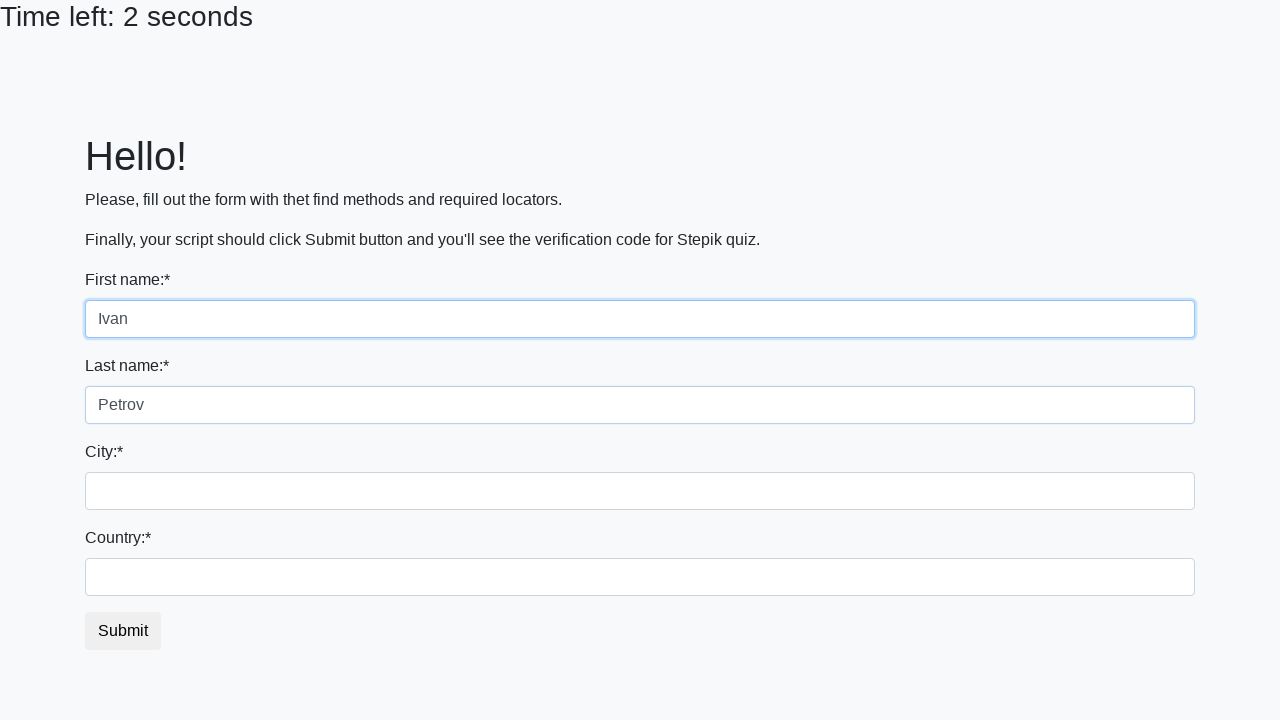

Filled city field with 'Smolensk' on .form-control.city
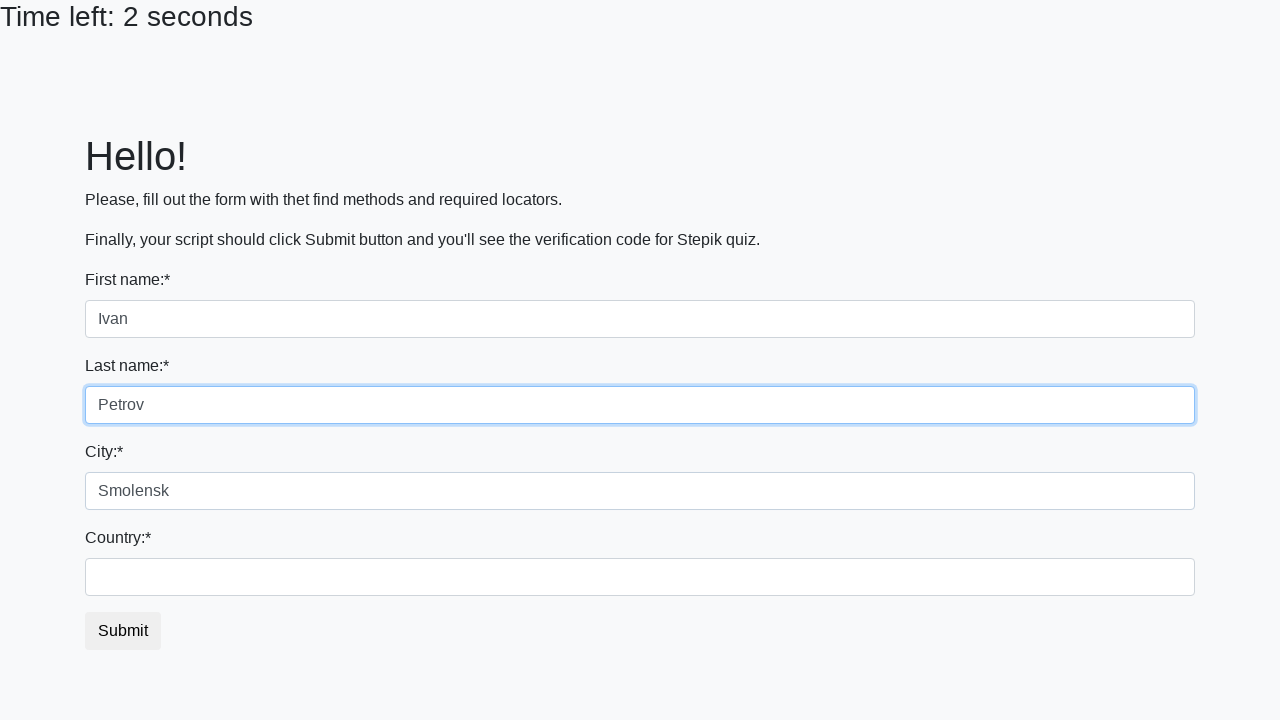

Filled country field with 'Russia' on #country
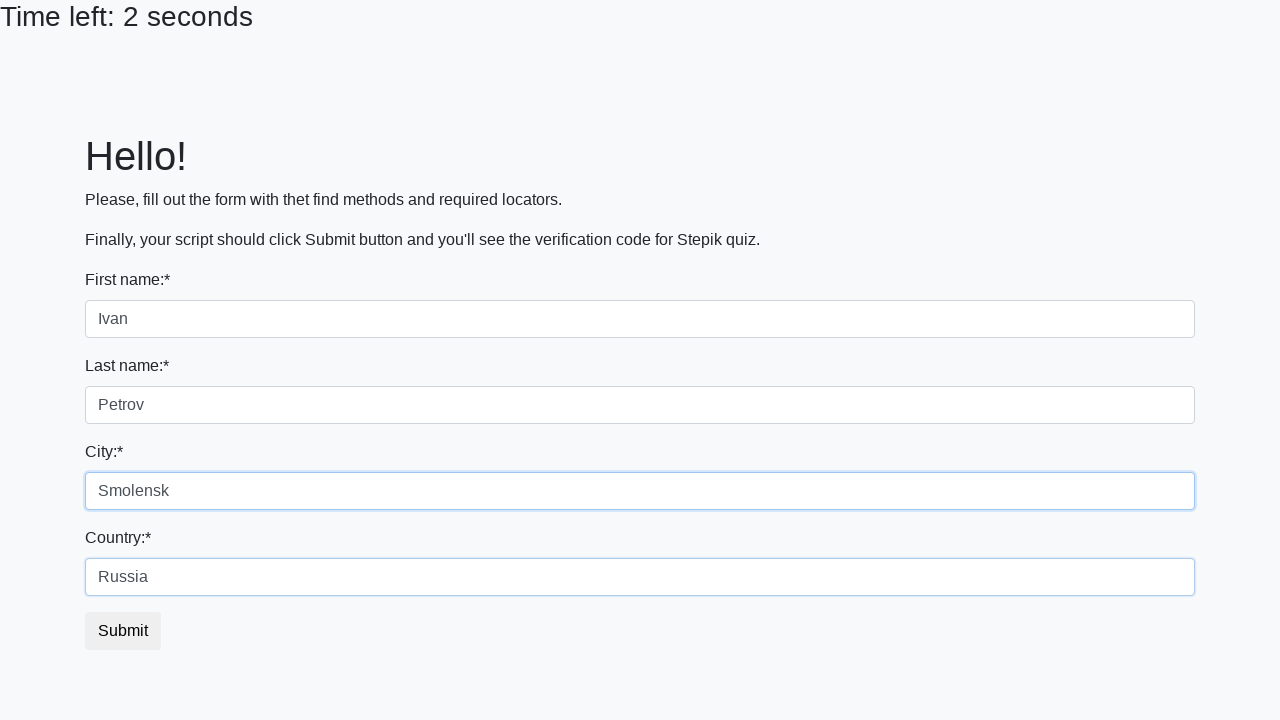

Clicked submit button to complete form submission at (123, 631) on .btn.btn-default
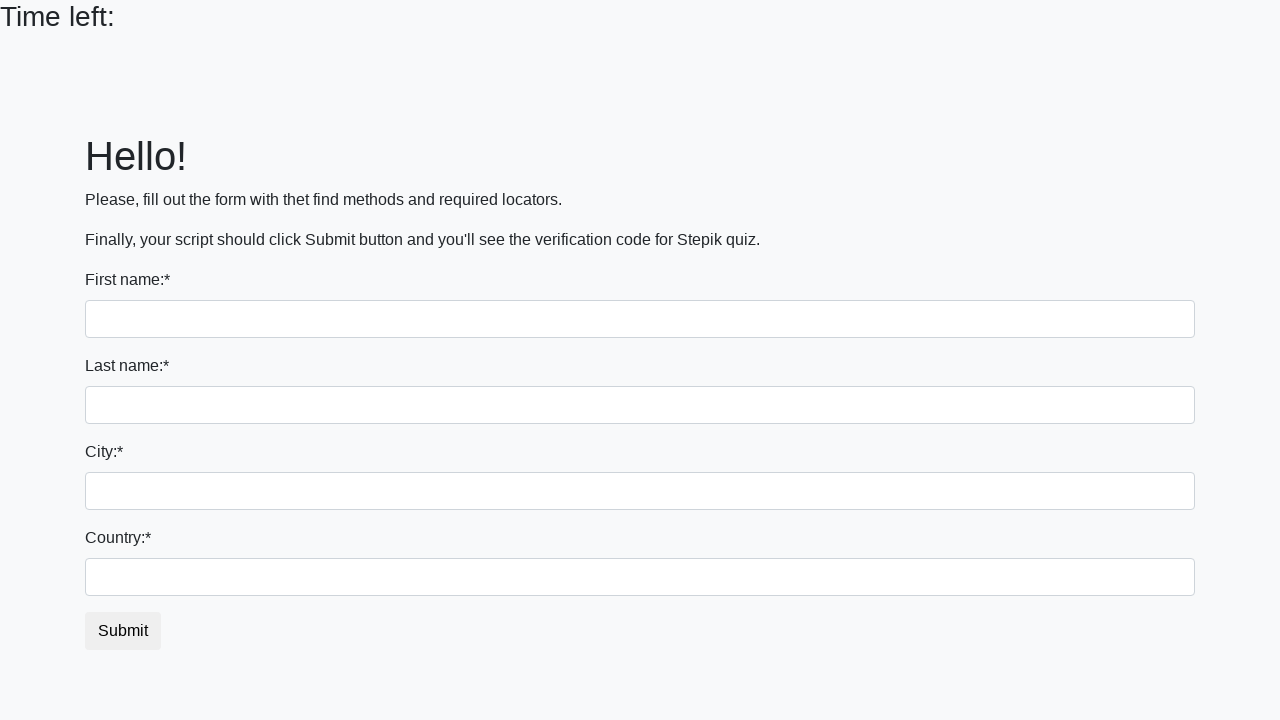

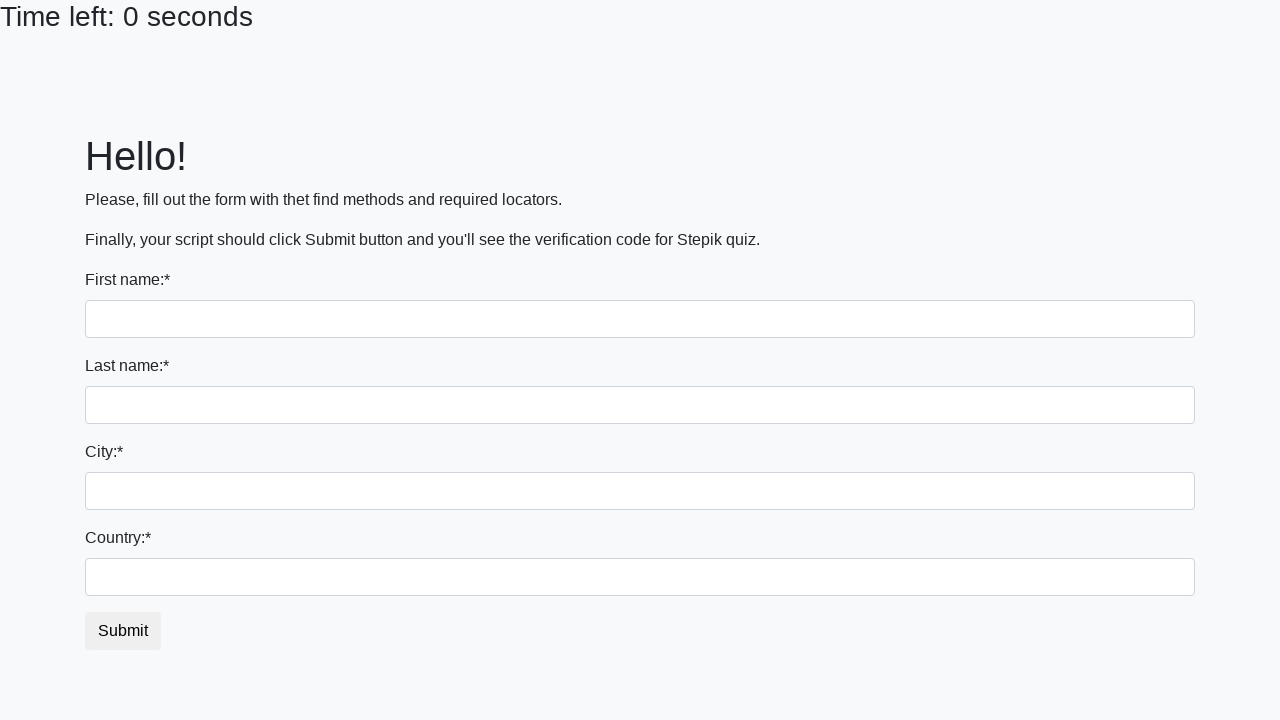